Tests mouse click action by navigating to a registration page and clicking on the WebTable link using Actions class

Starting URL: https://demo.automationtesting.in/Register.html

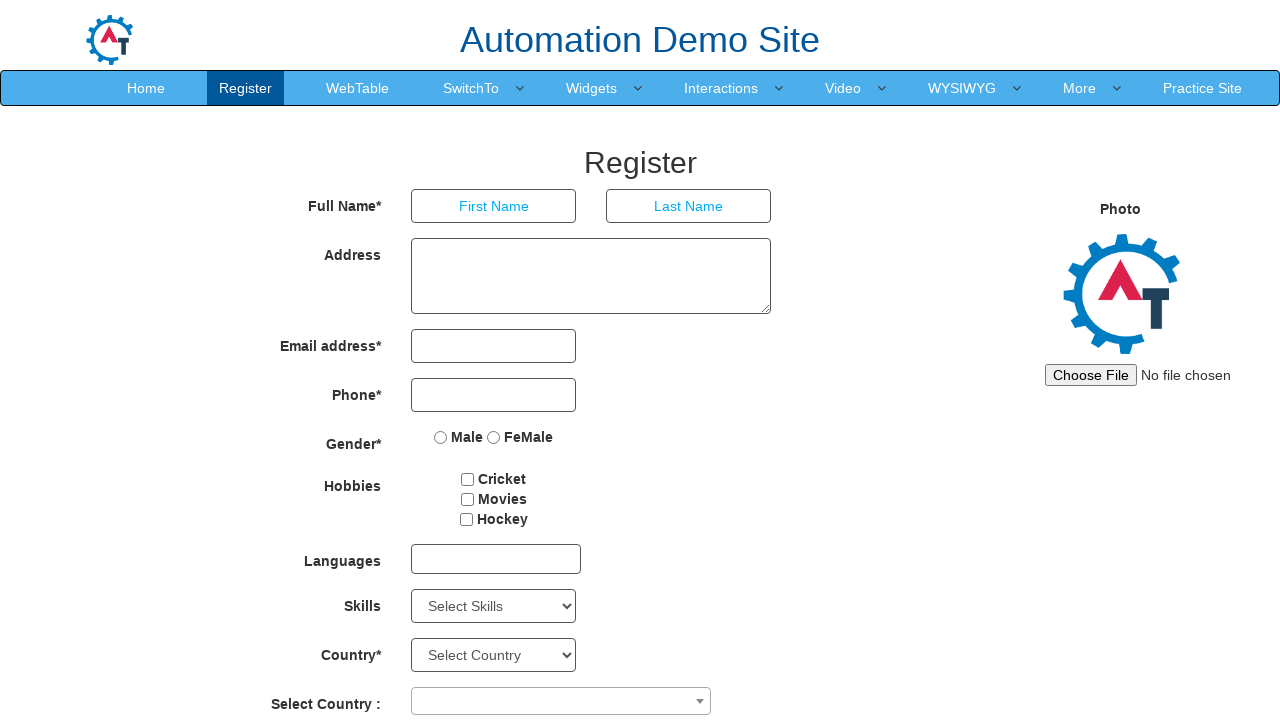

Navigated to registration page
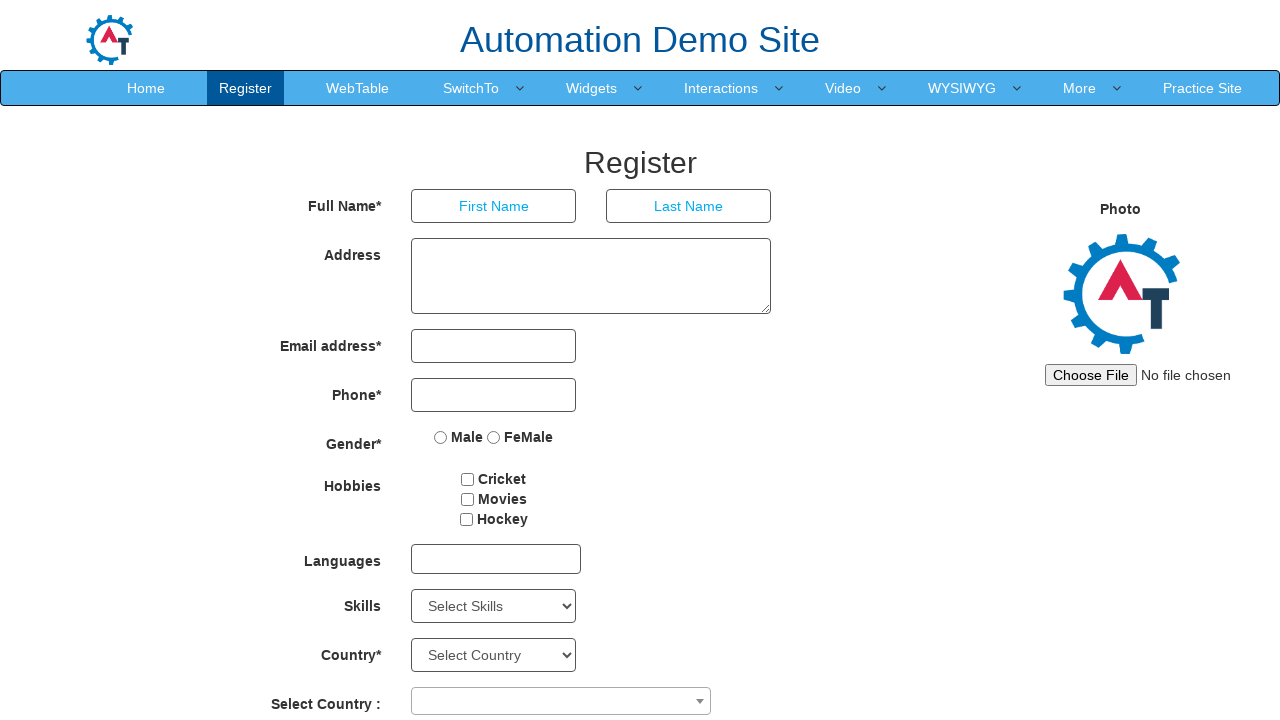

Clicked on WebTable link using mouse click action at (358, 88) on xpath=//a[text()='WebTable']
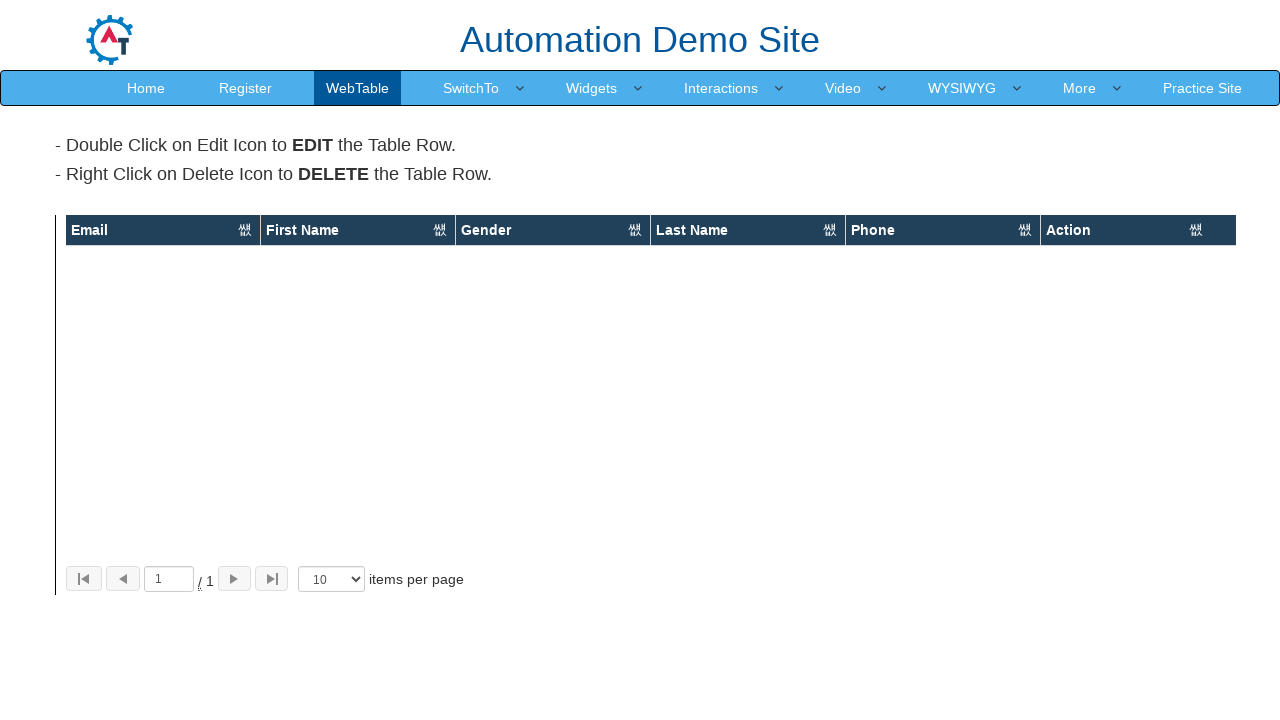

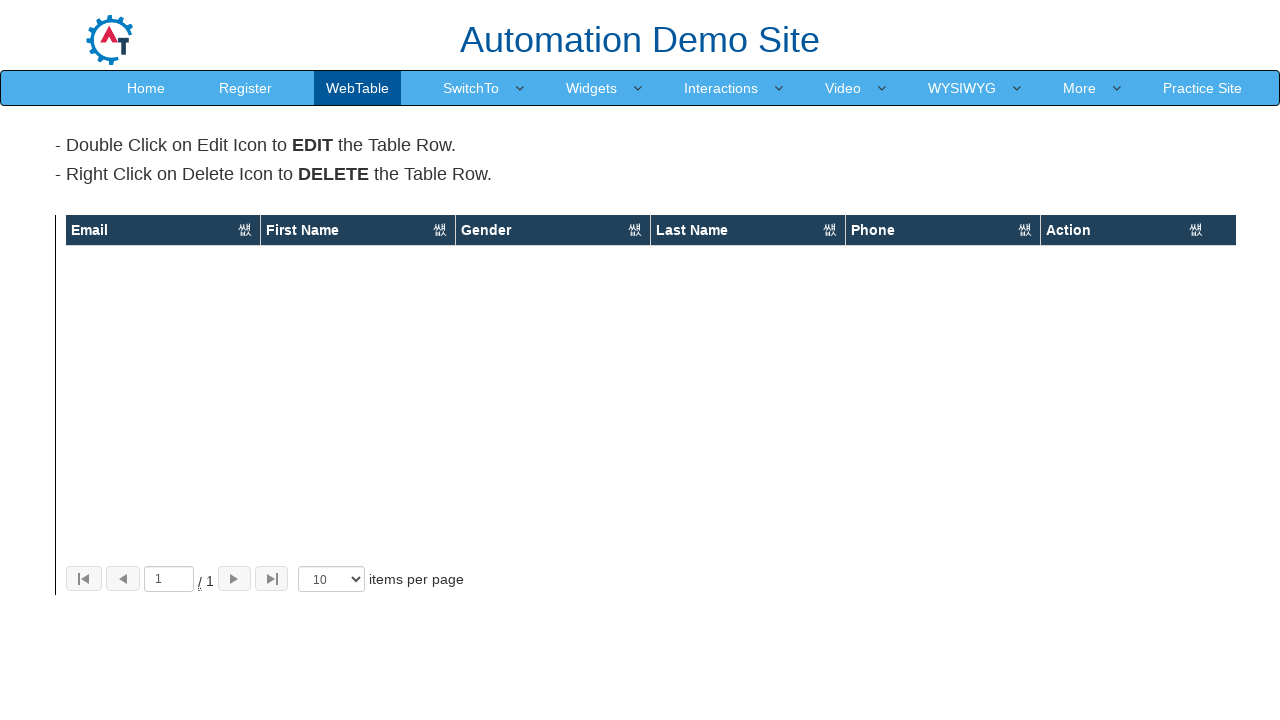